Tests A/B test opt-out by first visiting the homepage, adding an opt-out cookie, then navigating to the A/B test page and verifying the test is disabled.

Starting URL: http://the-internet.herokuapp.com

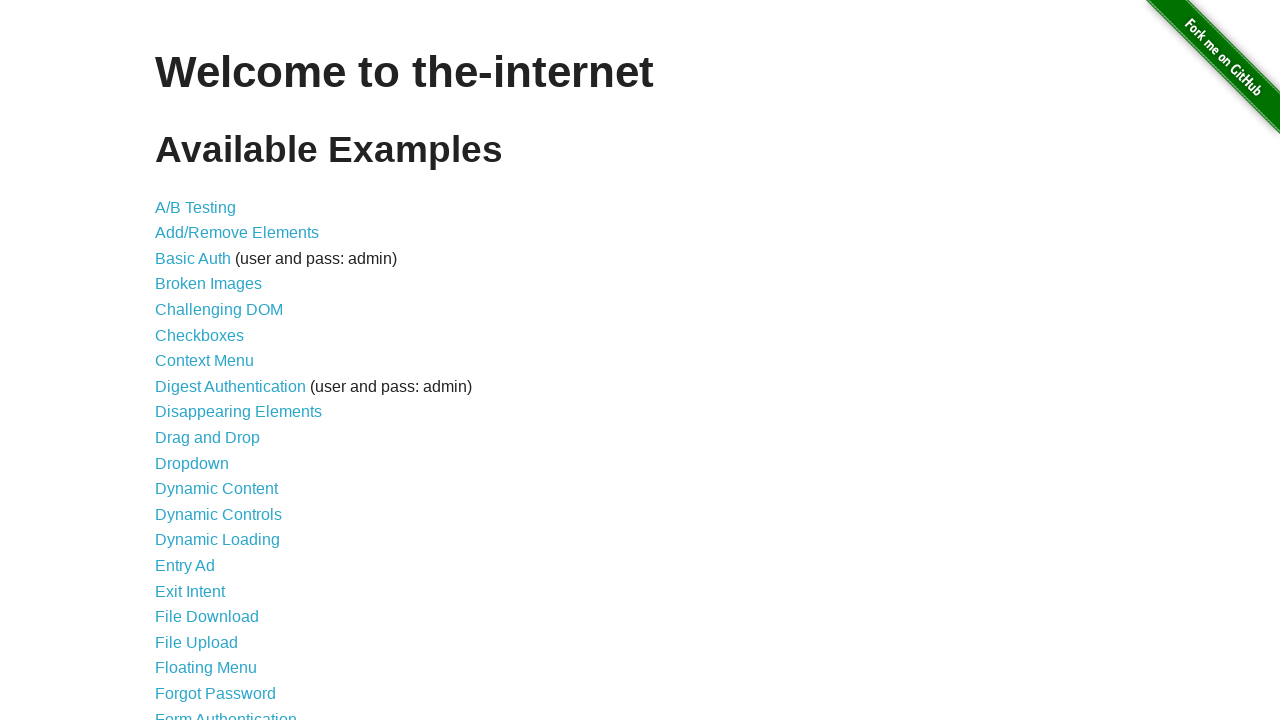

Navigated to homepage at http://the-internet.herokuapp.com
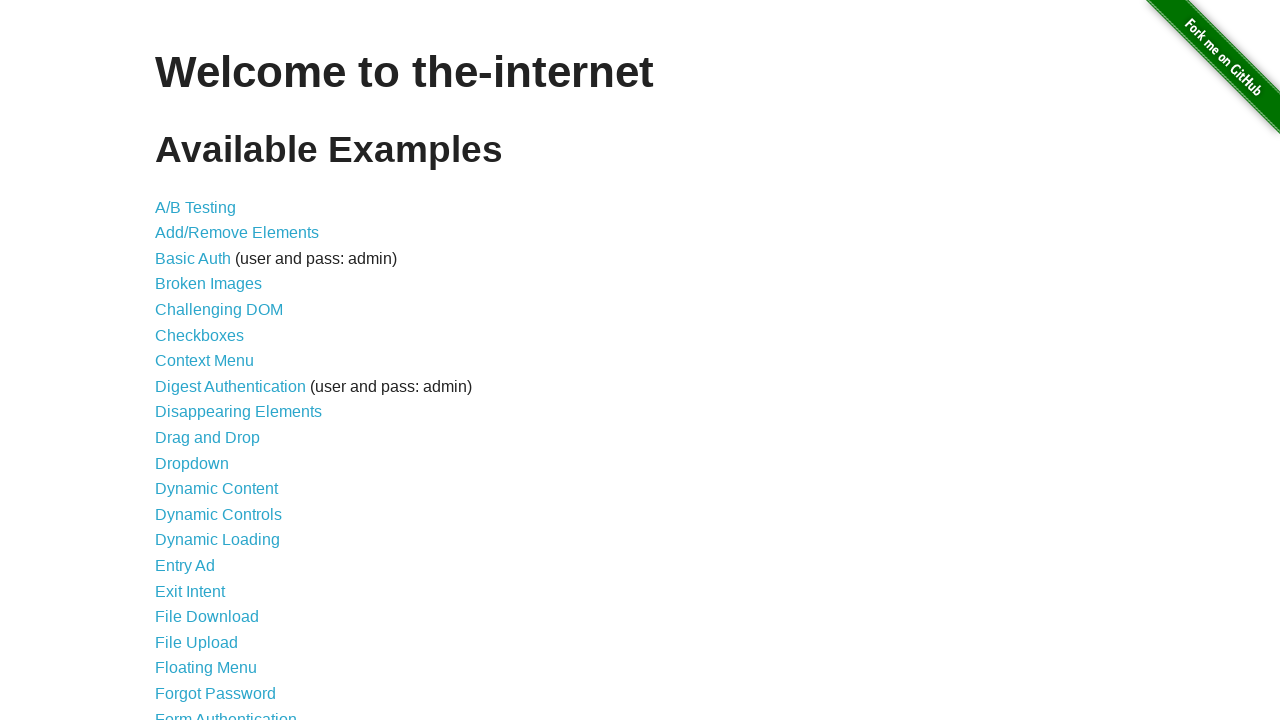

Added optimizelyOptOut cookie with value 'true' to opt out of A/B test
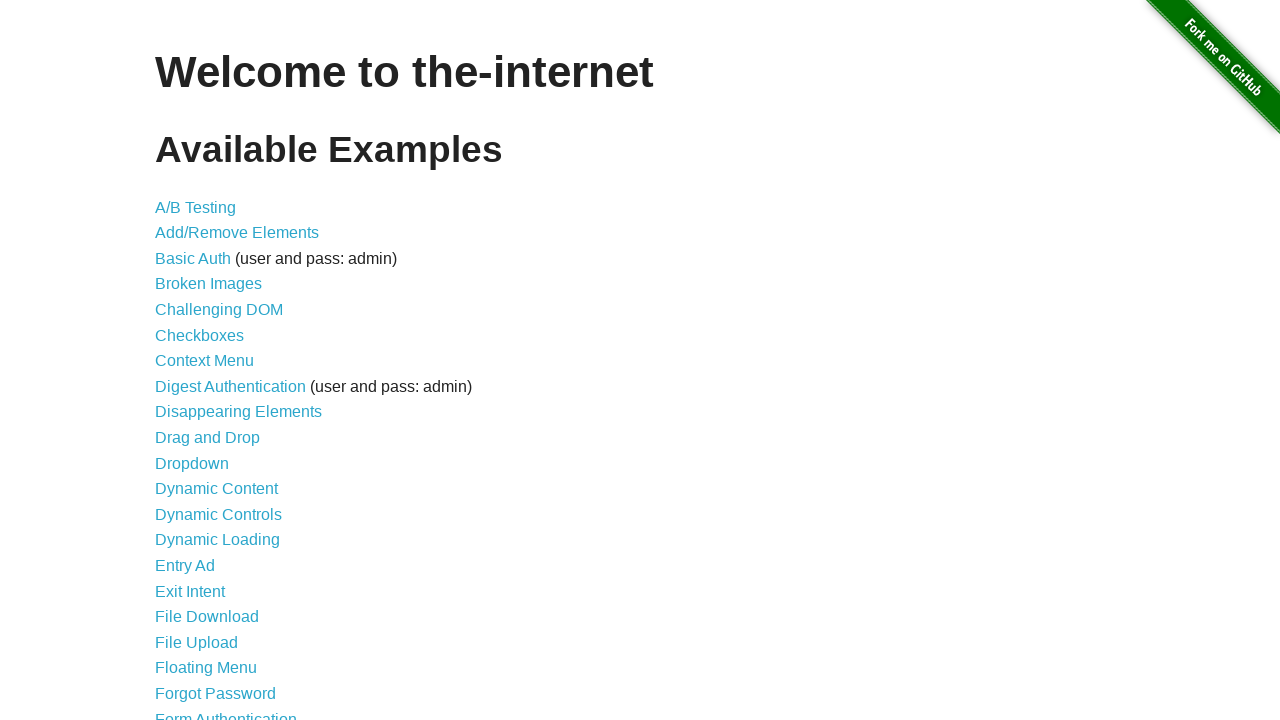

Navigated to A/B test page at http://the-internet.herokuapp.com/abtest
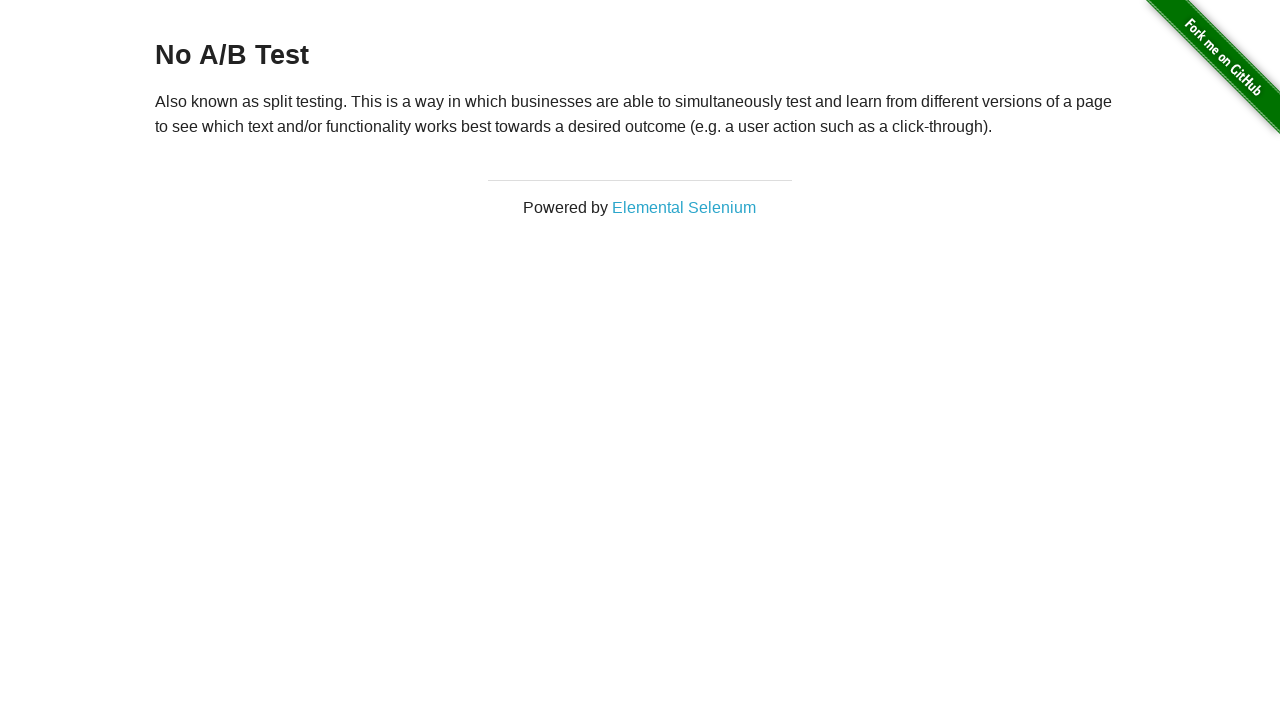

A/B test page heading loaded, verifying opt-out was successful
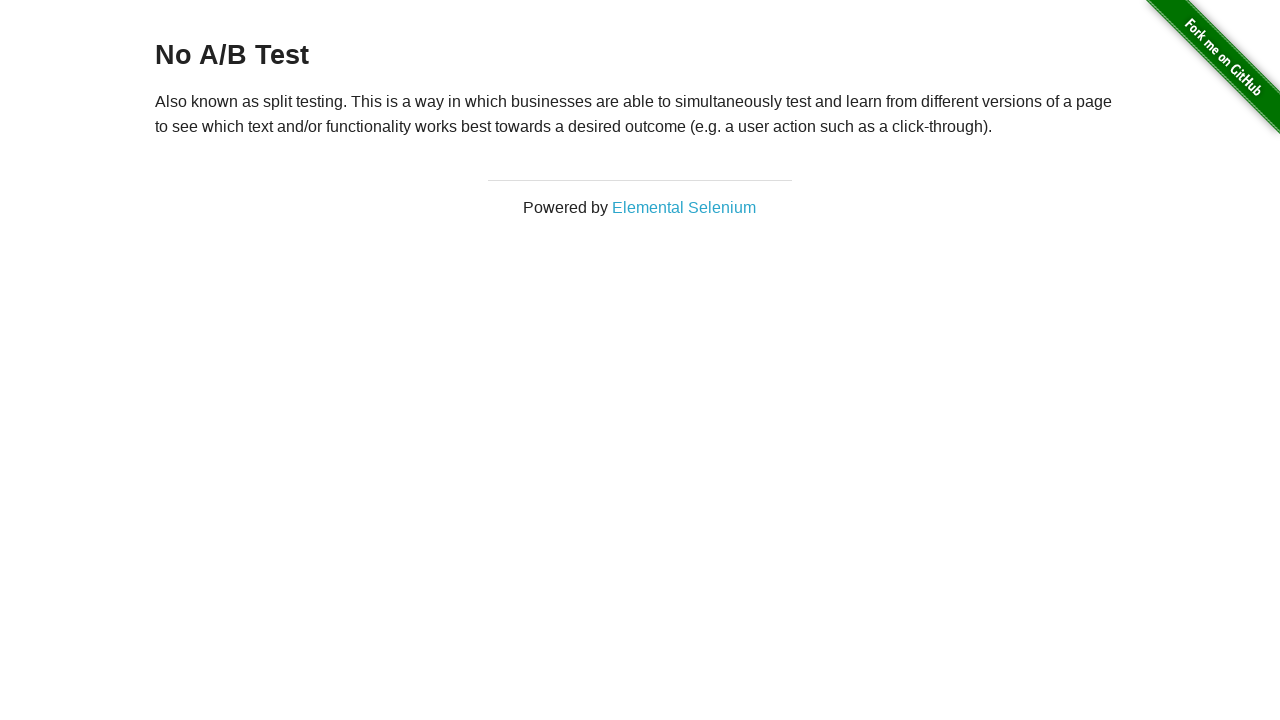

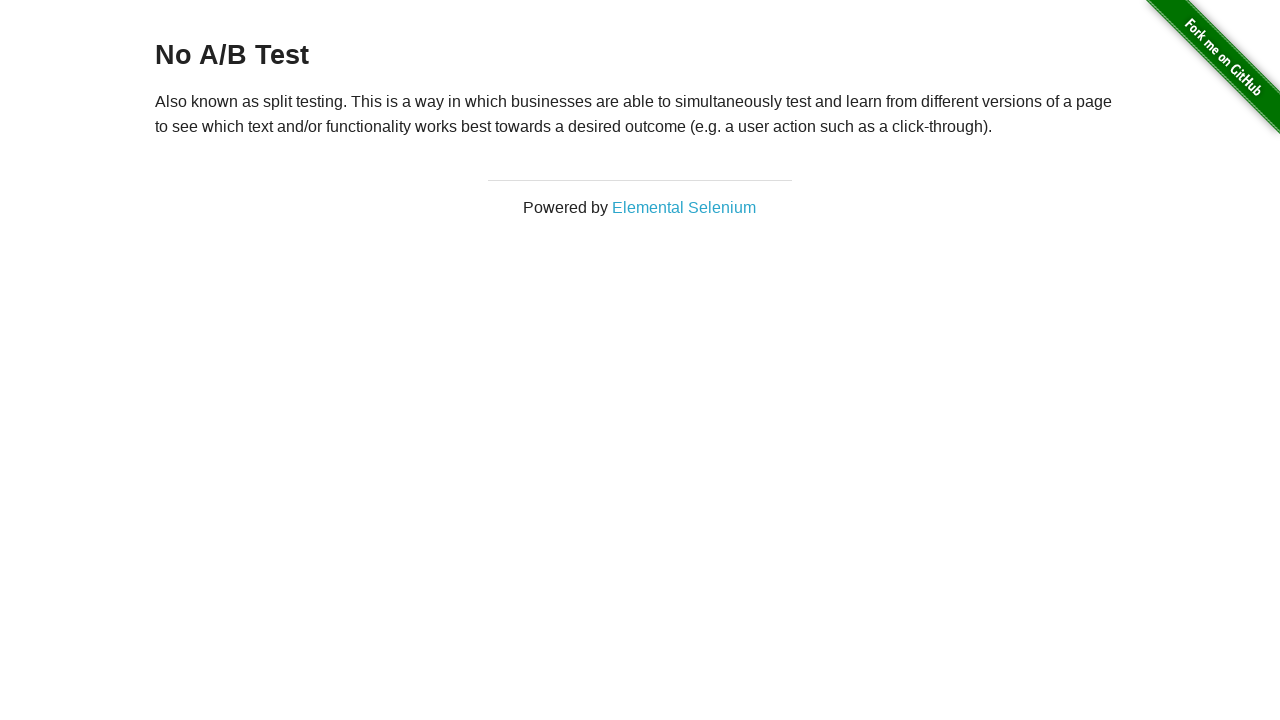